Navigates to CDC WONDER mortality data query page, accepts the disclaimer, configures query parameters by selecting grouping options and ICD-10 codes for neoplasms (cancer), and moves selected items to the query.

Starting URL: https://wonder.cdc.gov/mcd-icd10.html

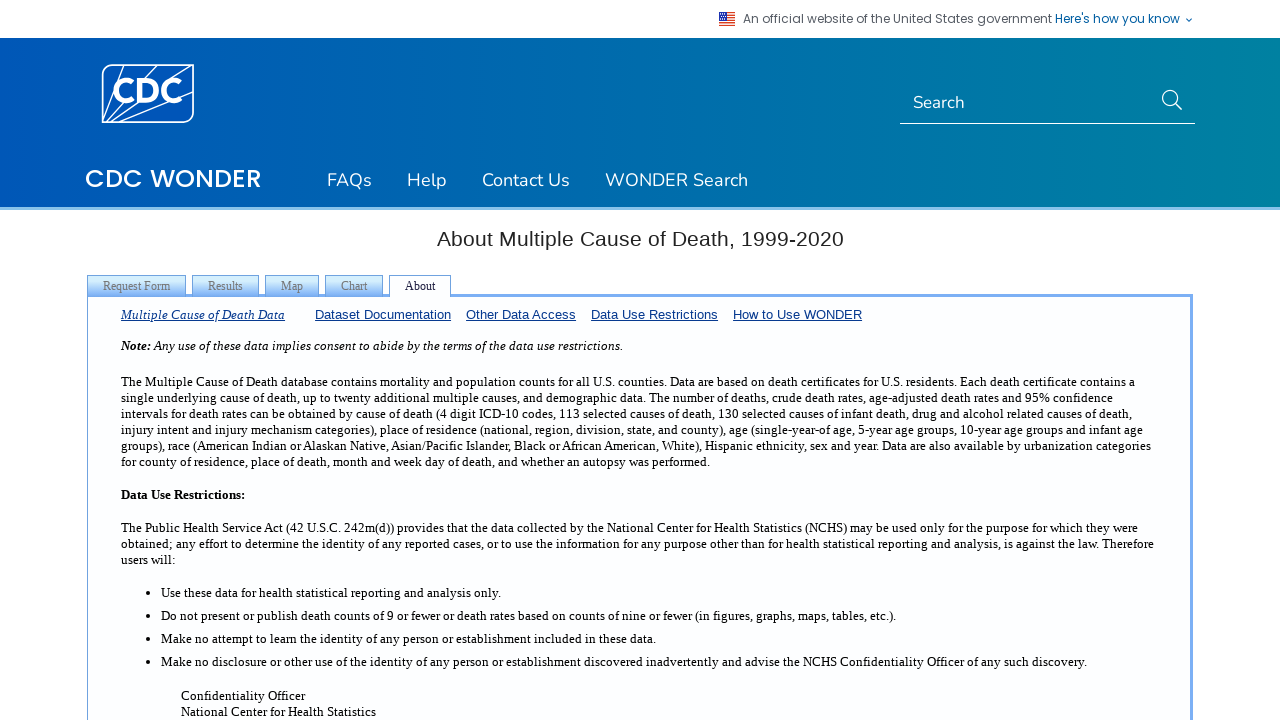

Clicked 'I Agree' button to accept disclaimer at (639, 396) on internal:role=button[name="I Agree"i]
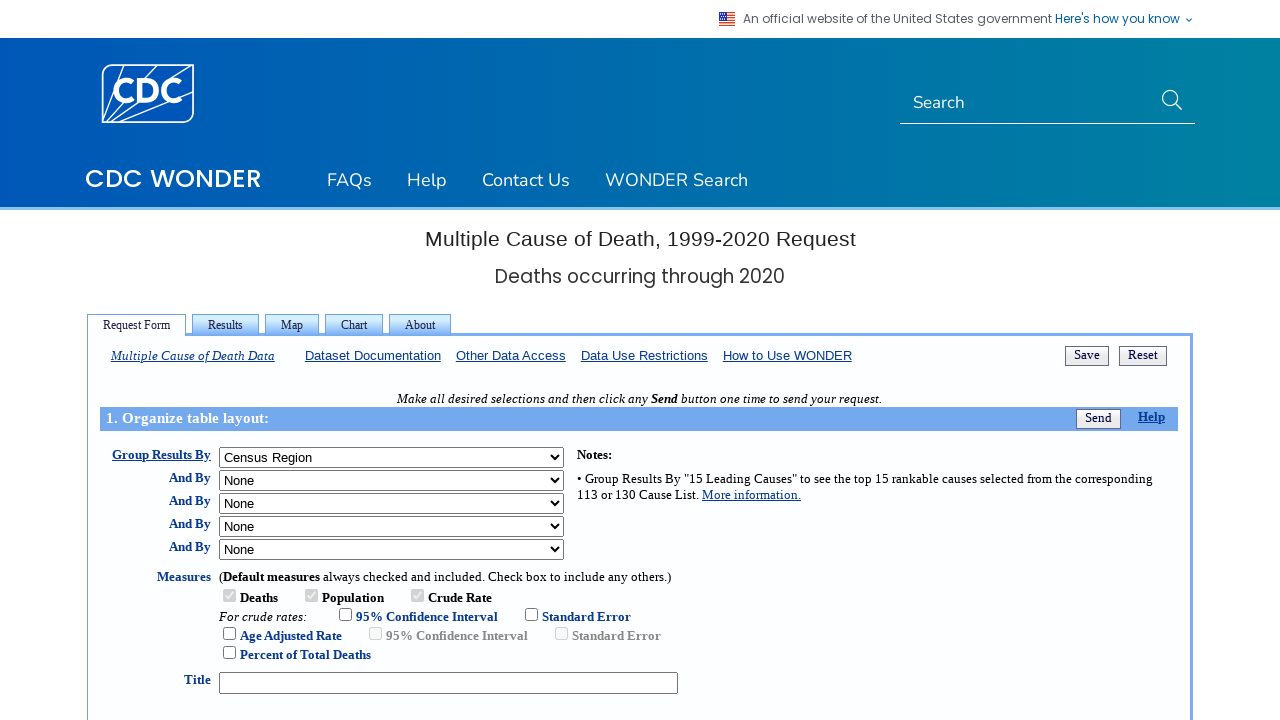

Selected 'D77.V1-level2' for Group Results By on internal:label="Group Results By"i
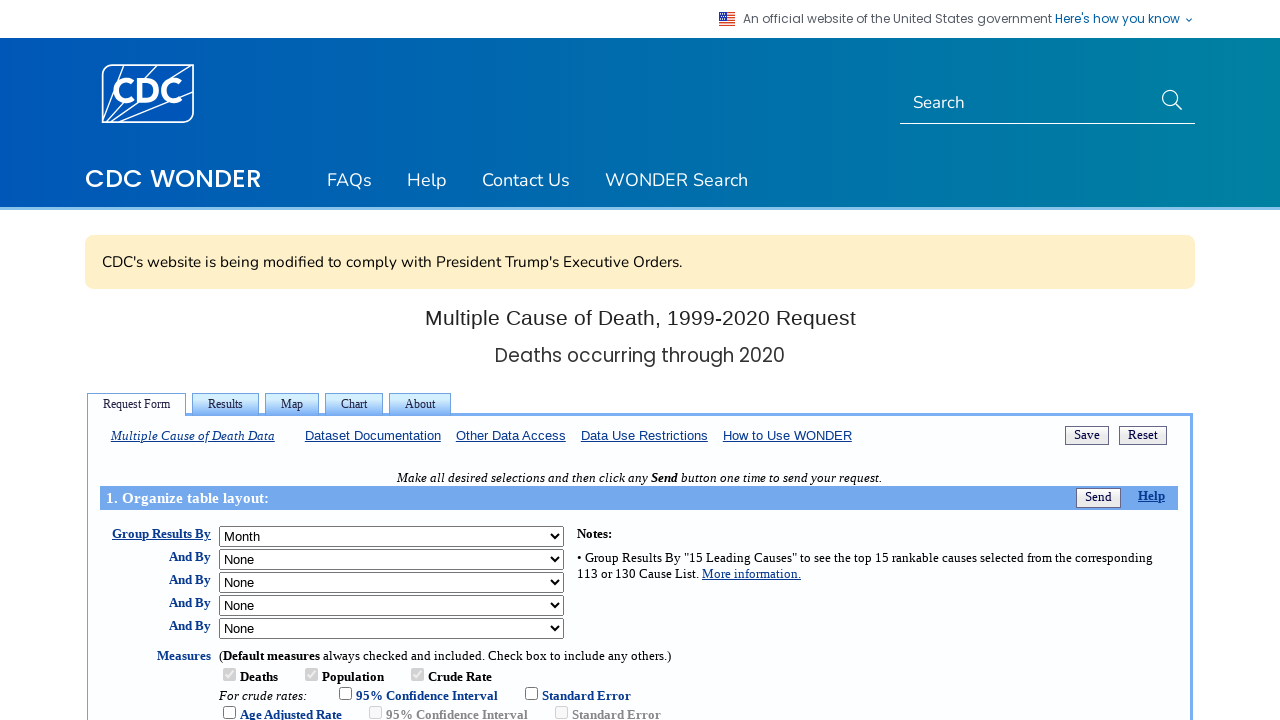

Selected 'D77.V51' for second grouping option on select[name='B_2']
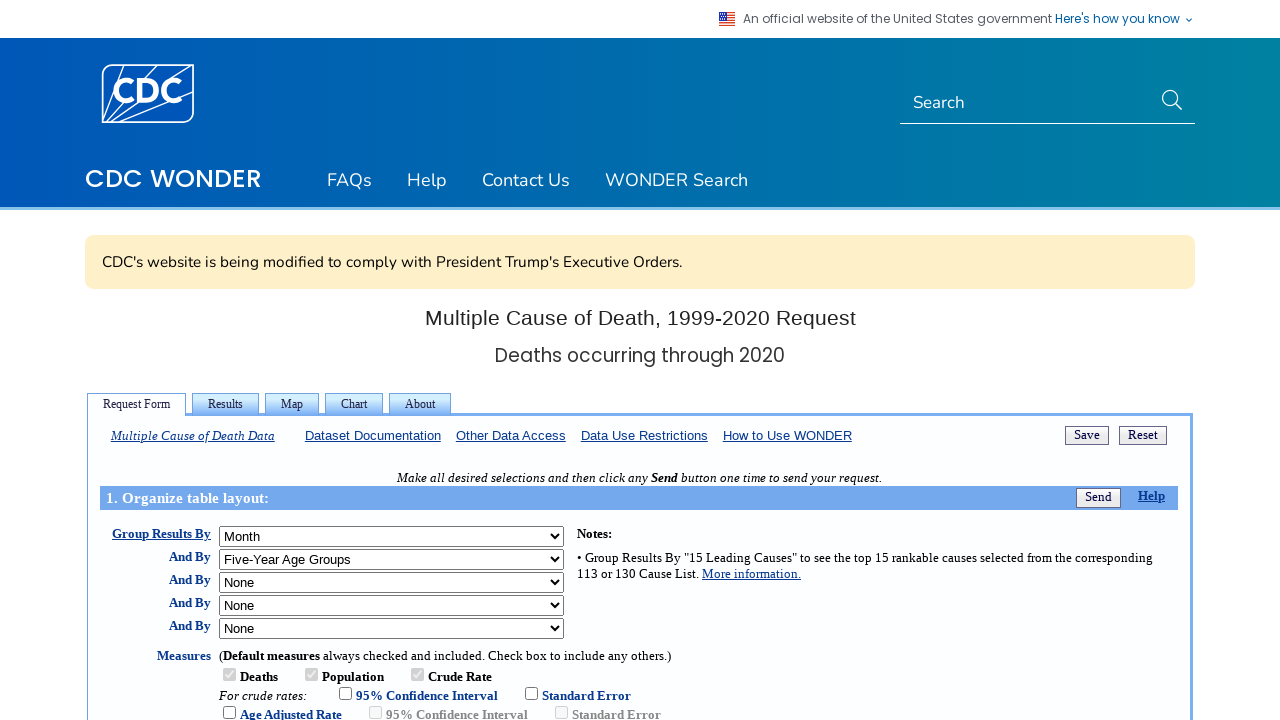

Selected 'C00-D48' (Neoplasms) ICD-10 codes on internal:role=cell[name="MCD - ICD-10 Codes    *All*  (All Causes of Death)"s] >
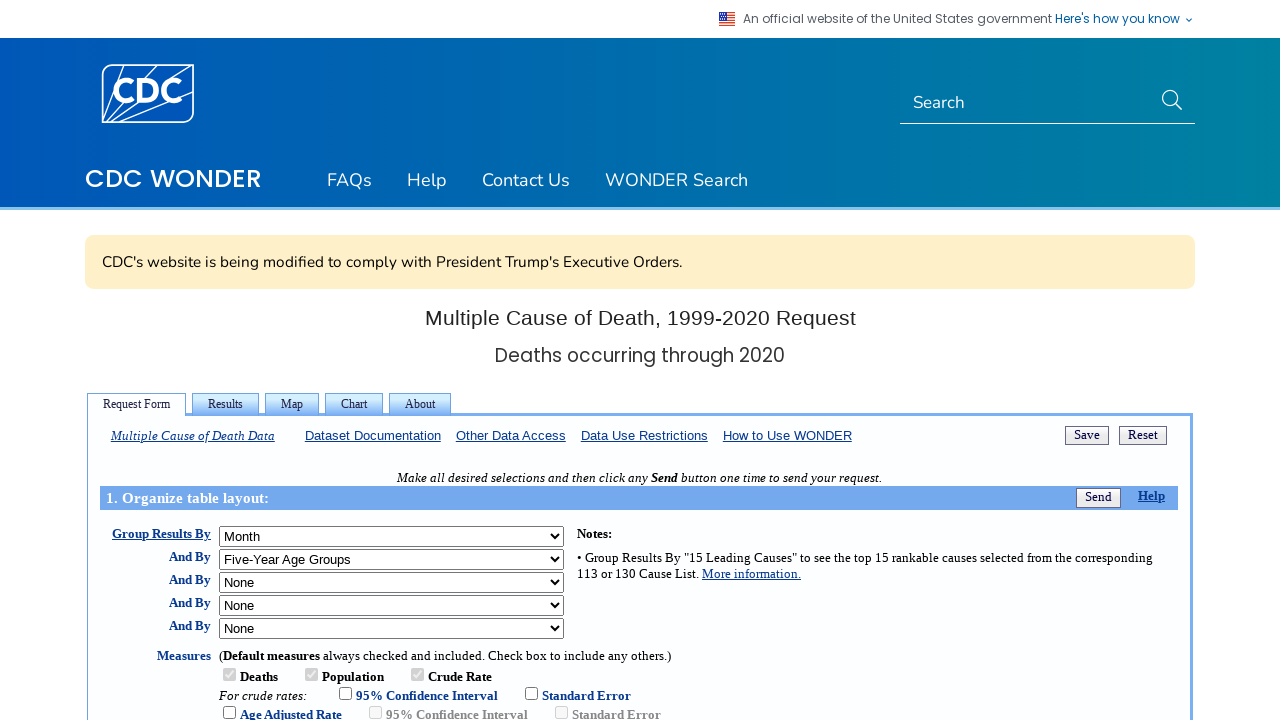

Clicked 'Move Items Over <<<' button to transfer selected codes to query at (376, 360) on internal:role=button[name="Move Items Over <<<"i] >> nth=0
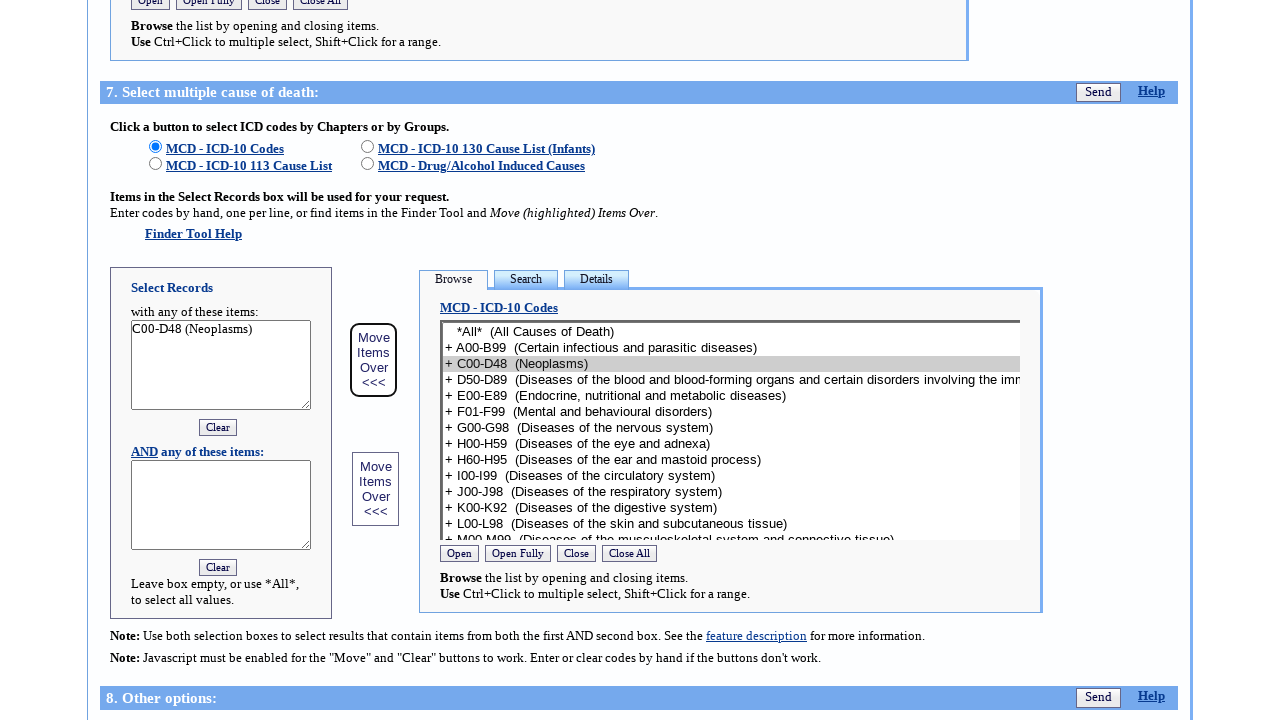

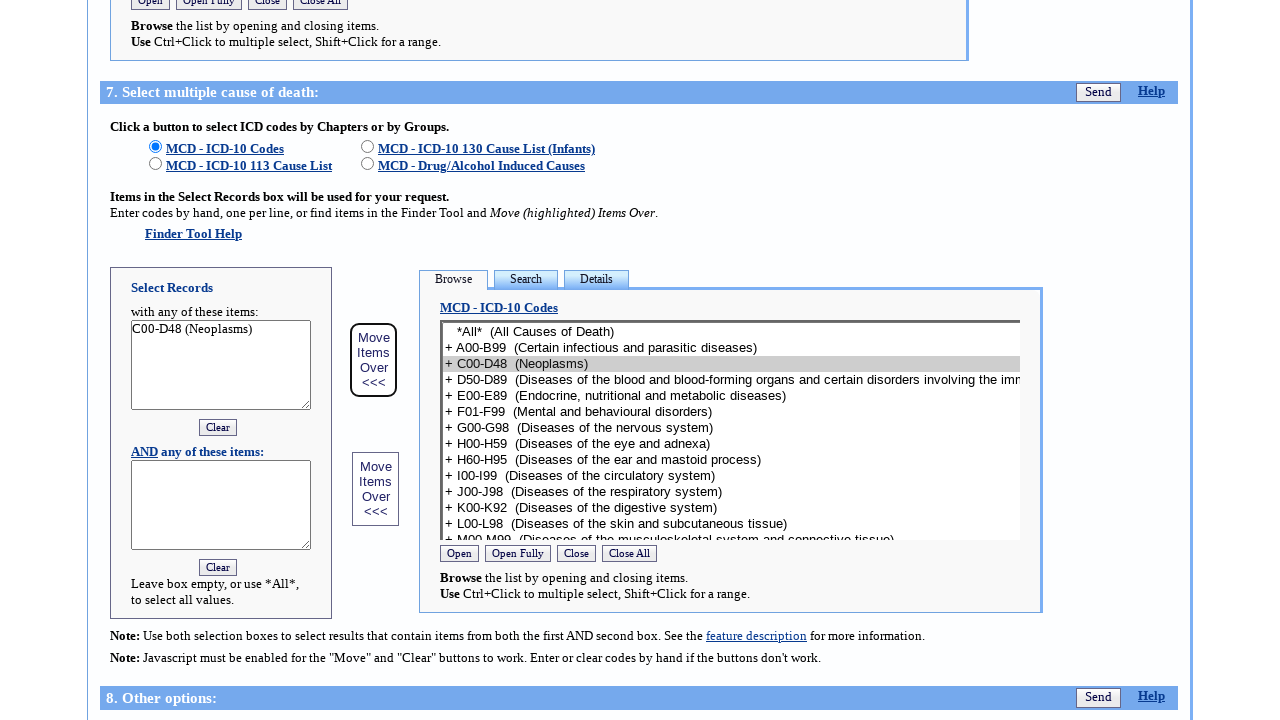